Tests dismissing a JavaScript confirm dialog by clicking the confirm button and dismissing the dialog

Starting URL: https://the-internet.herokuapp.com/javascript_alerts

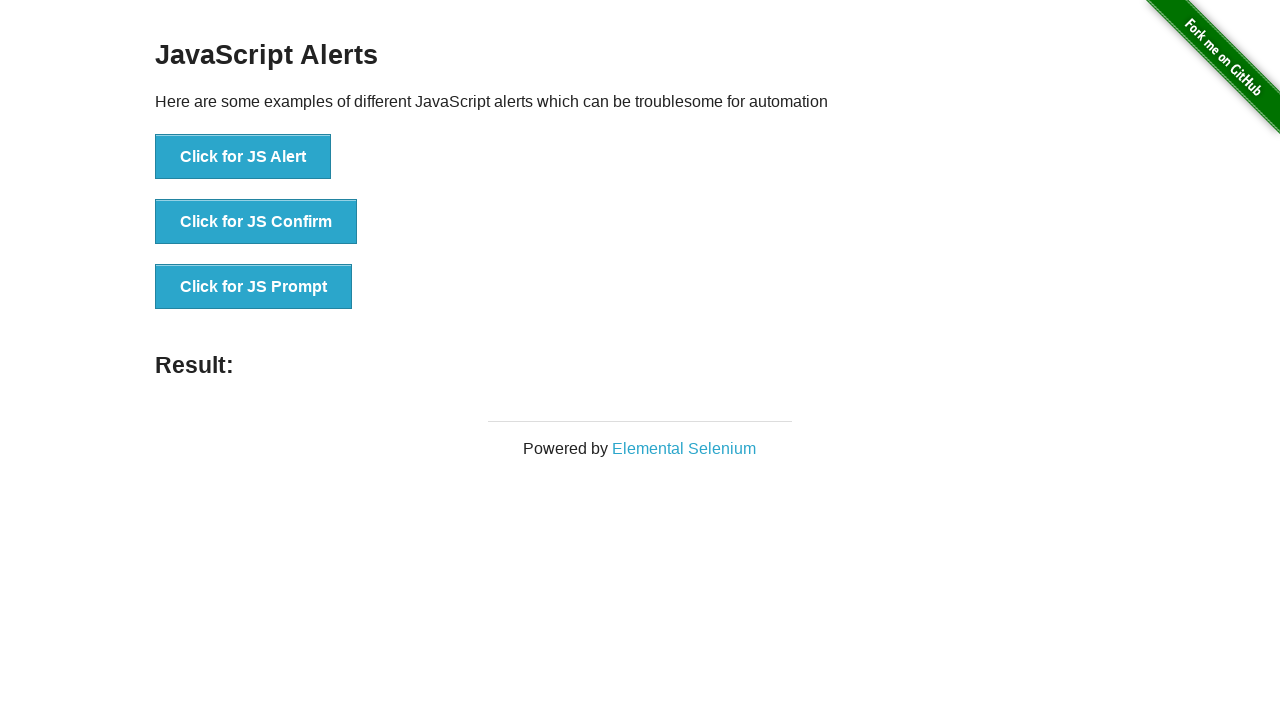

Set up dialog handler to dismiss JavaScript dialogs
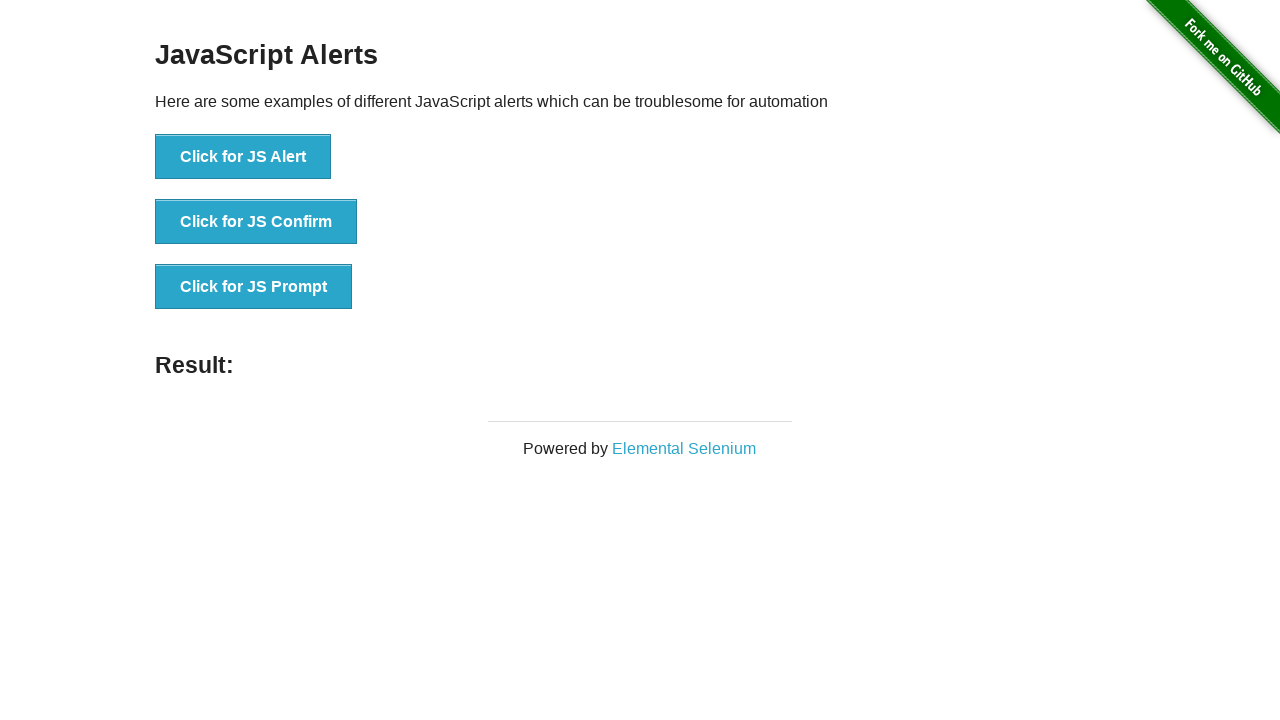

Clicked the JavaScript Confirm button at (256, 222) on (//ul//li//button)[2]
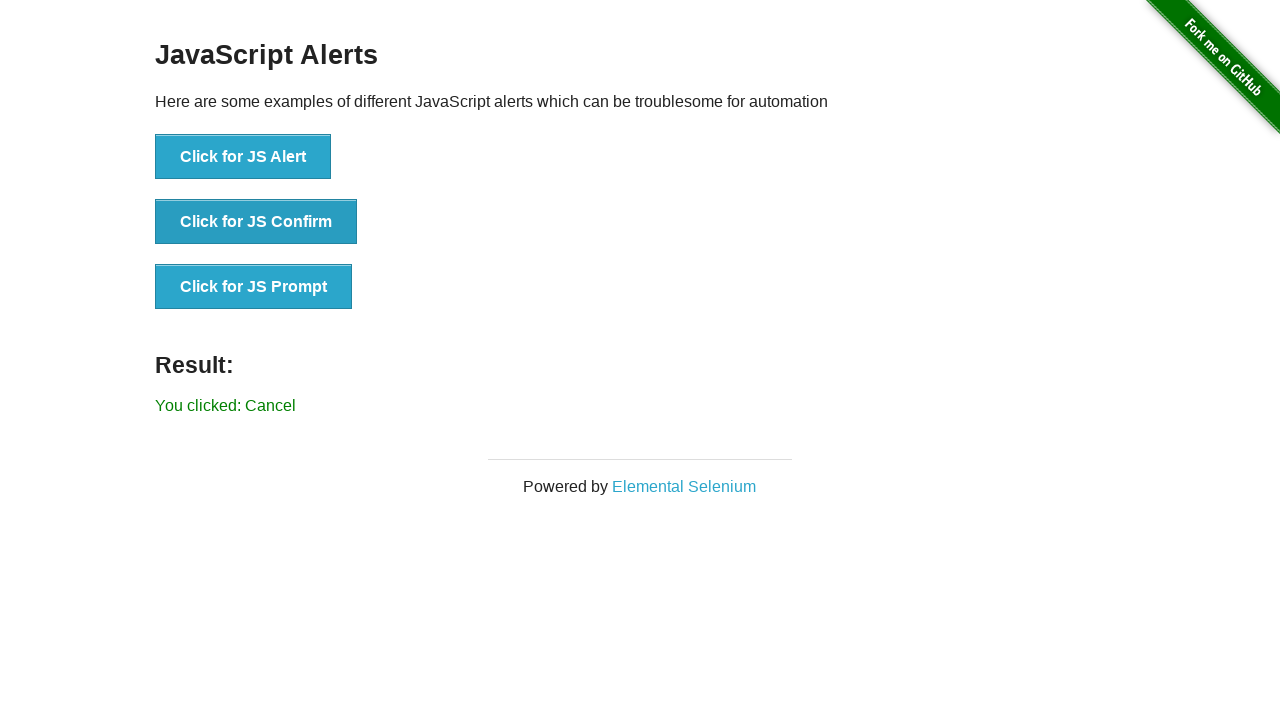

Waited for result element to appear after dismissing confirm dialog
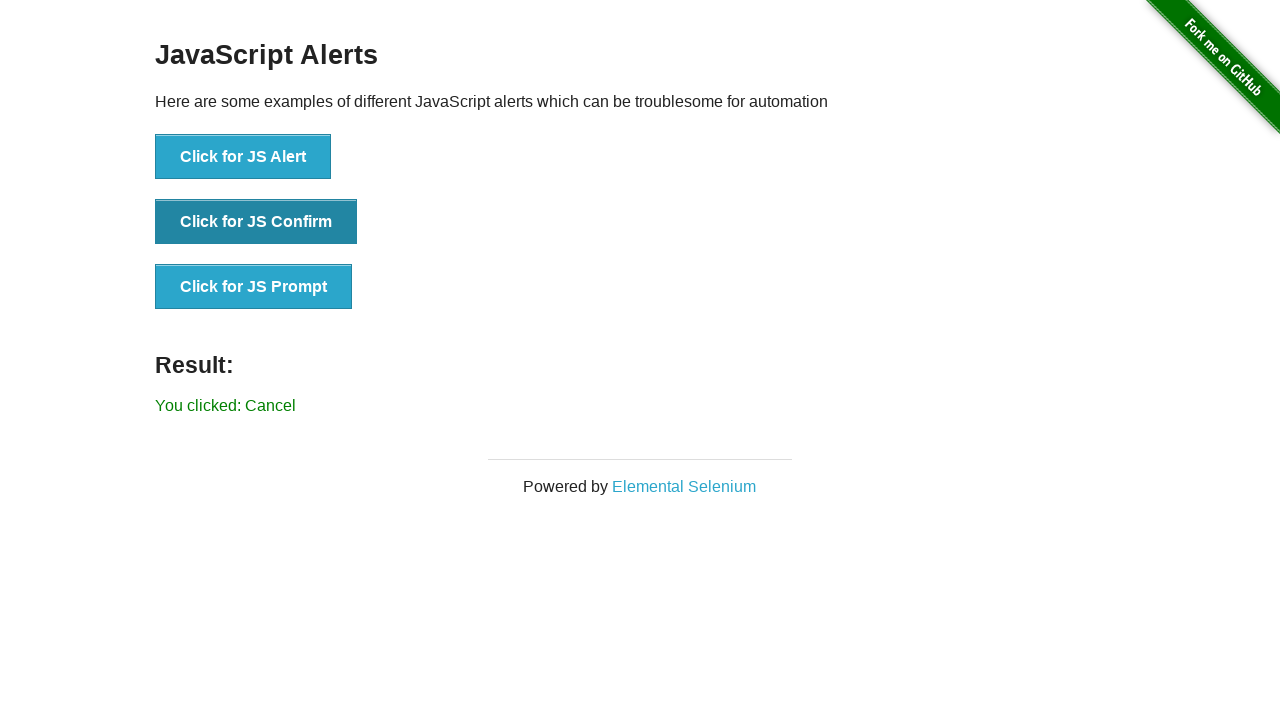

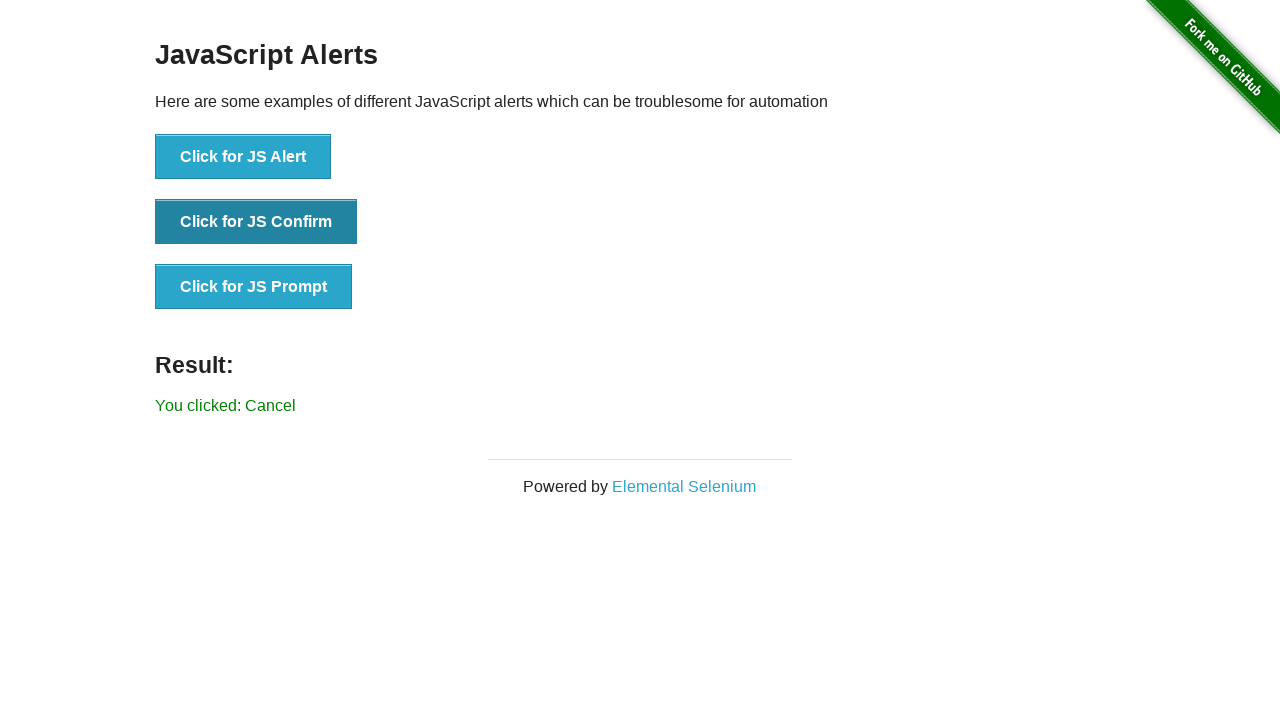